Tests working with multiple browser windows by clicking a link that opens a new window, then switching between the original and new window while verifying the correct window is in focus by checking page titles.

Starting URL: http://the-internet.herokuapp.com/windows

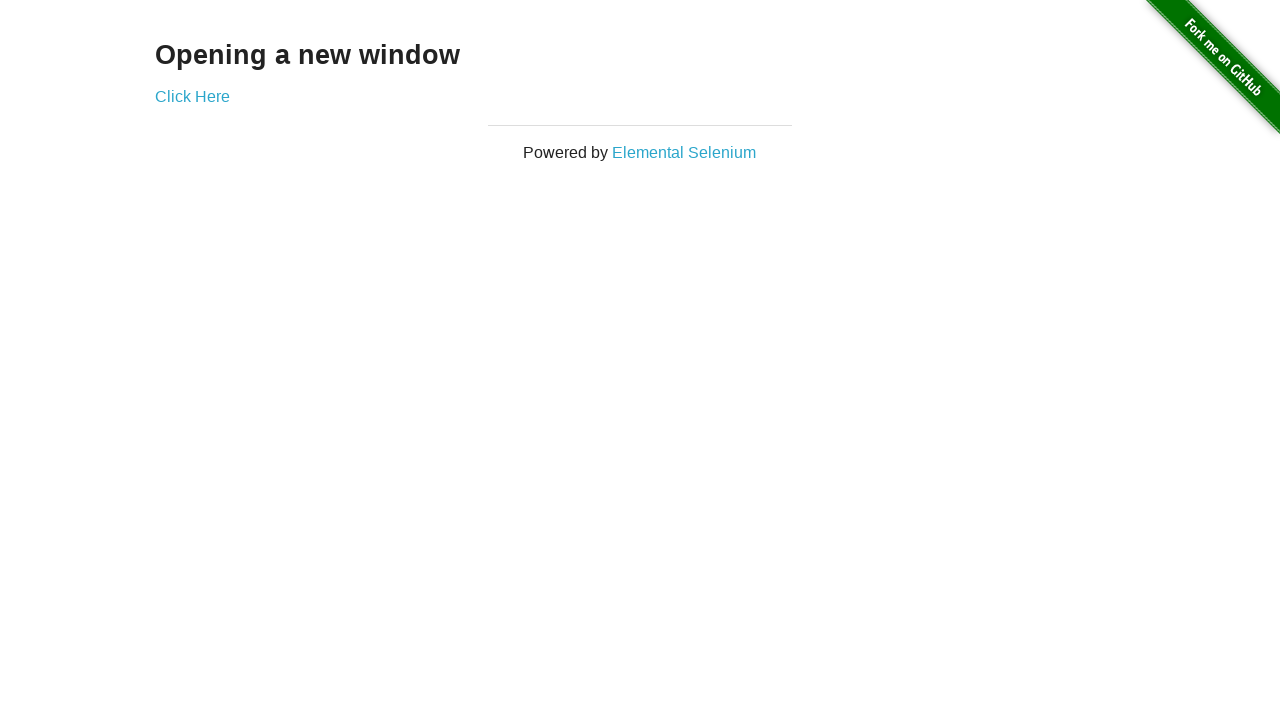

Stored reference to original page/window
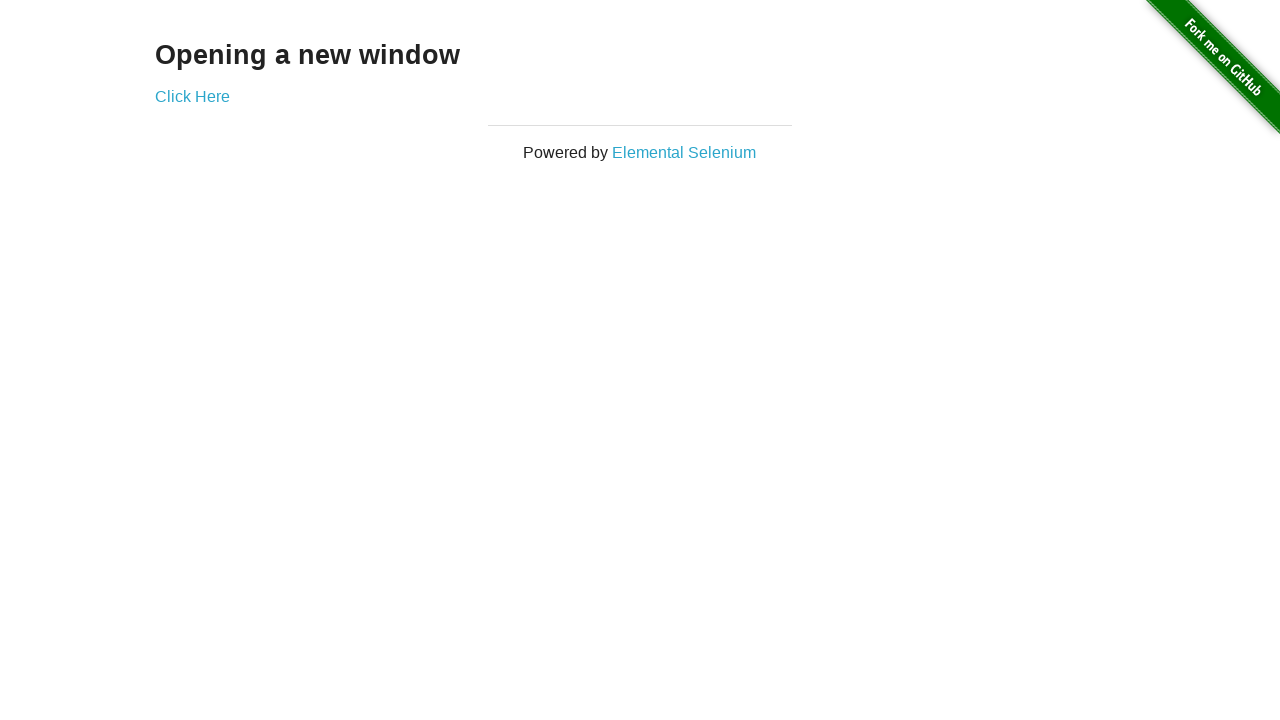

Clicked link that opens a new window at (192, 96) on .example a
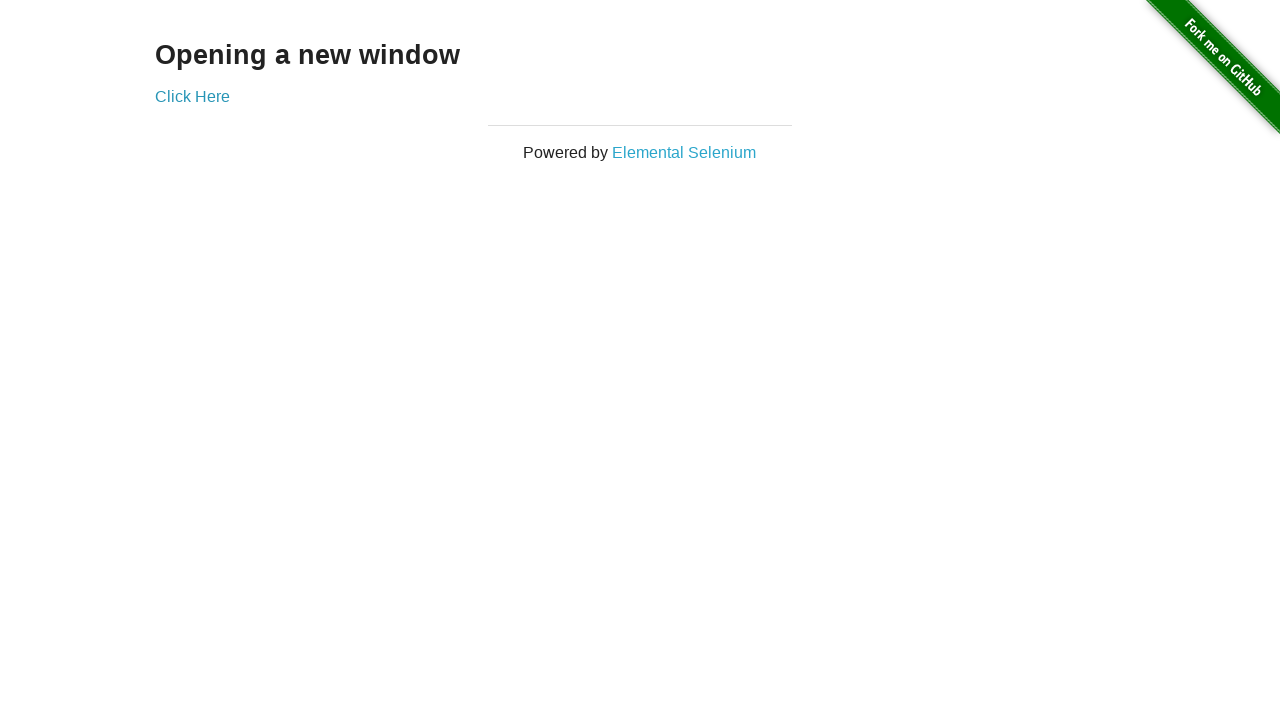

Captured the newly opened page object
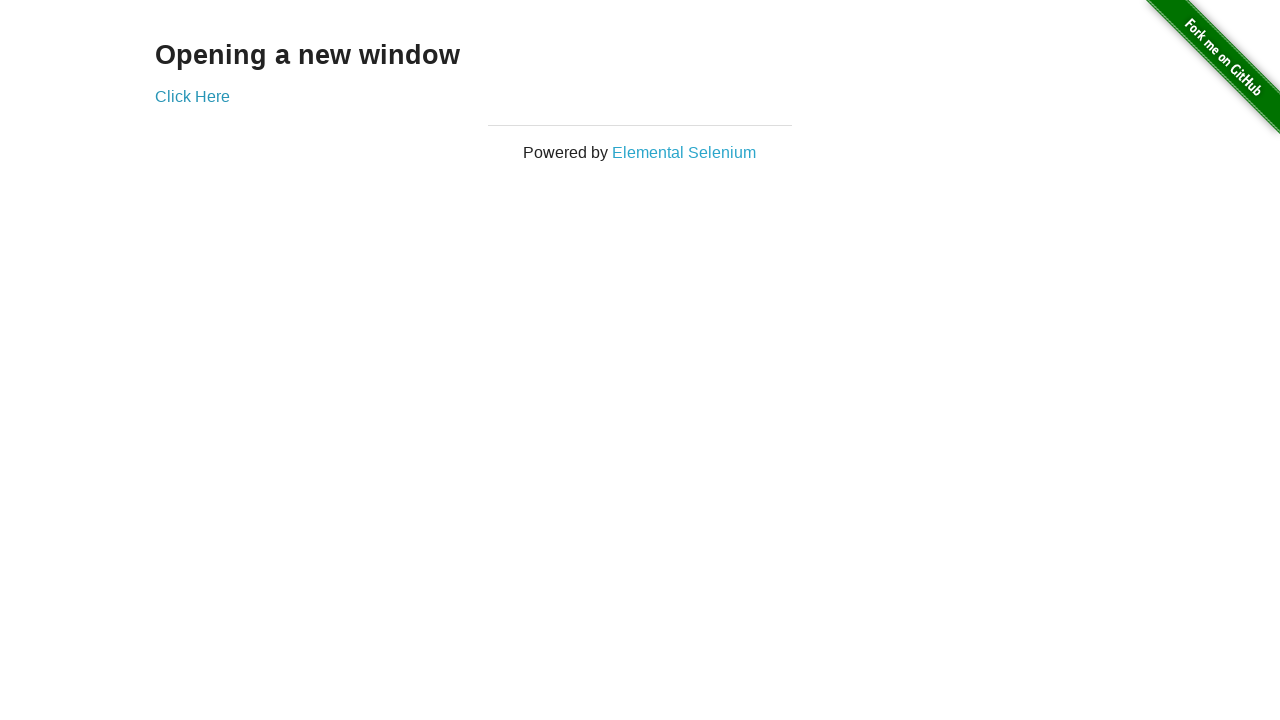

New page finished loading
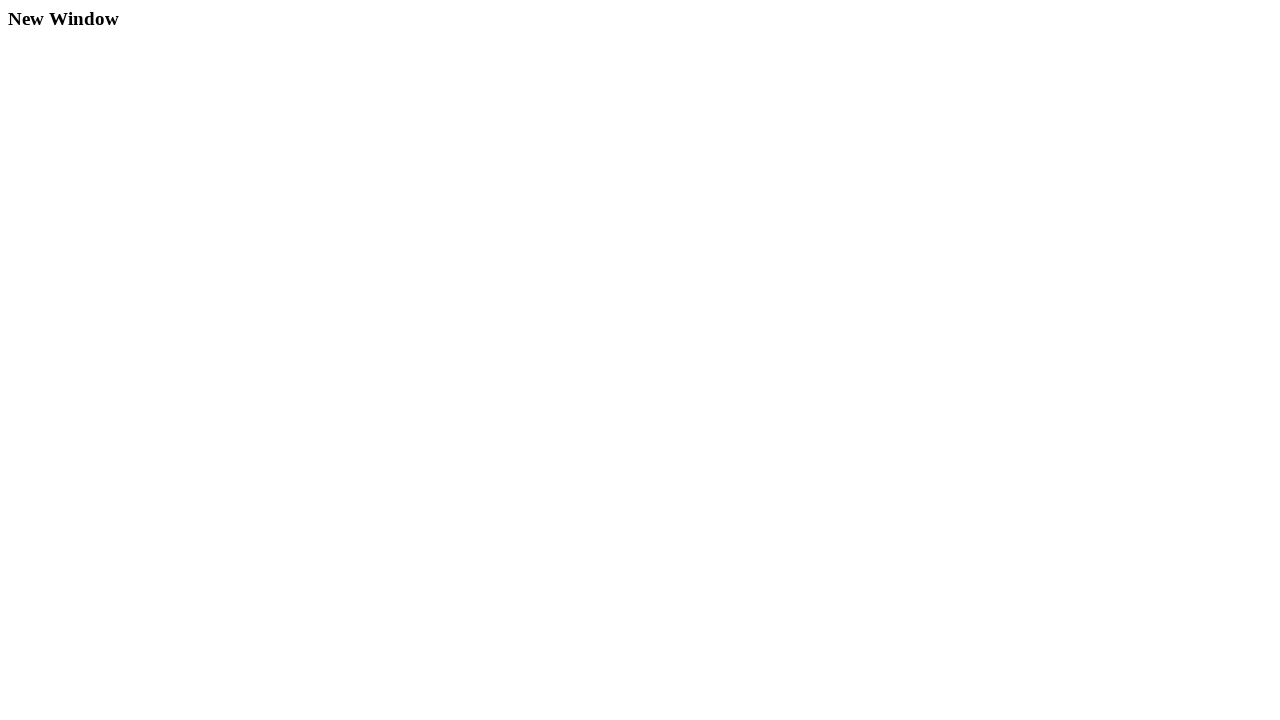

Verified original window title is not 'New Window'
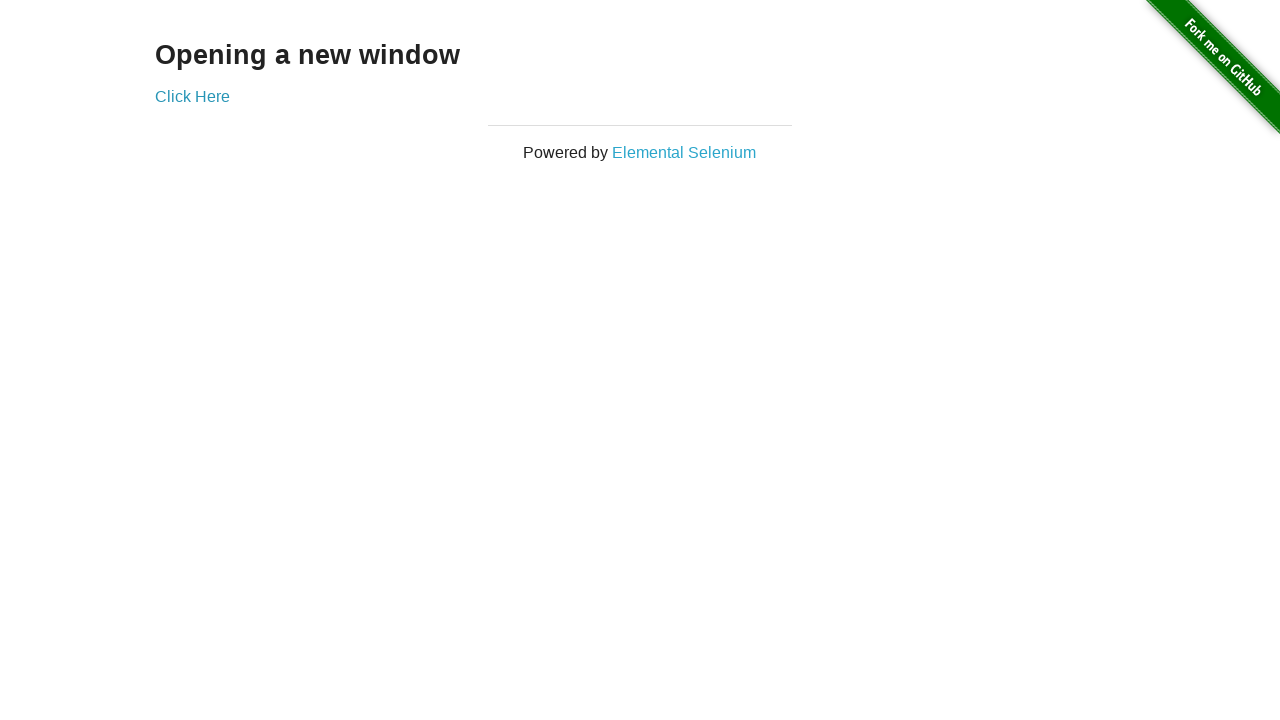

Verified new window title is 'New Window'
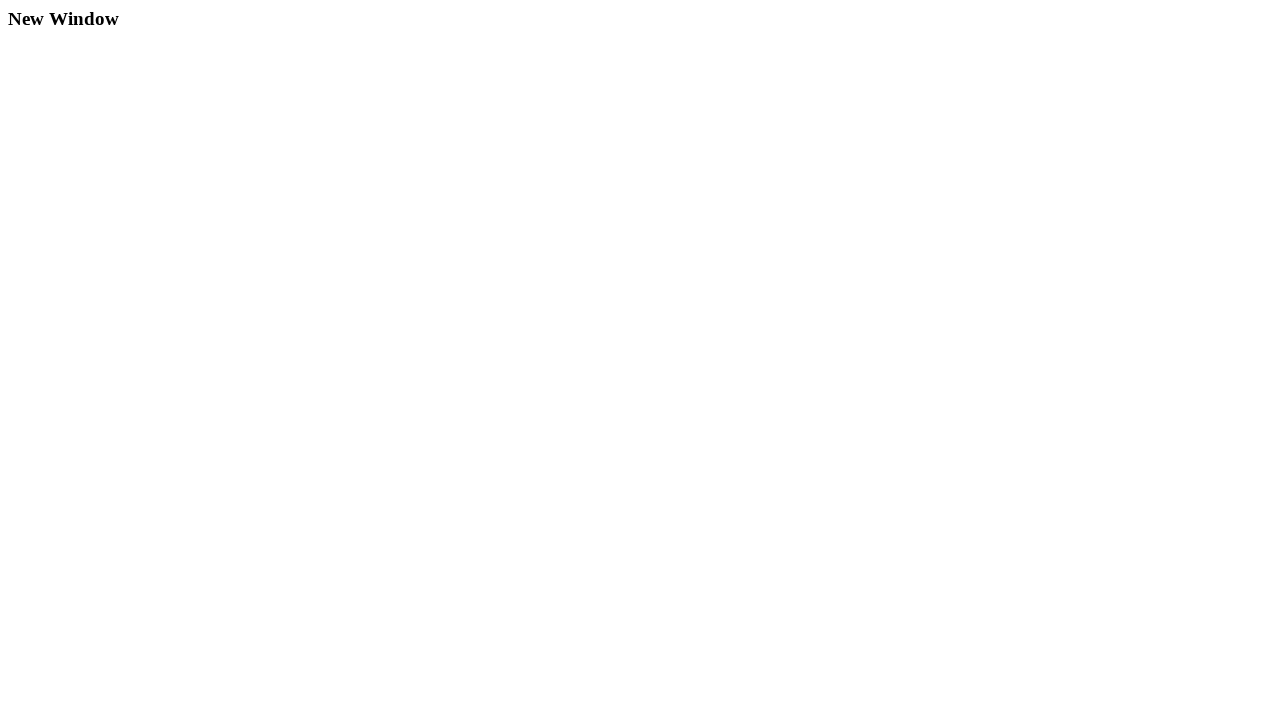

Switched focus back to original window
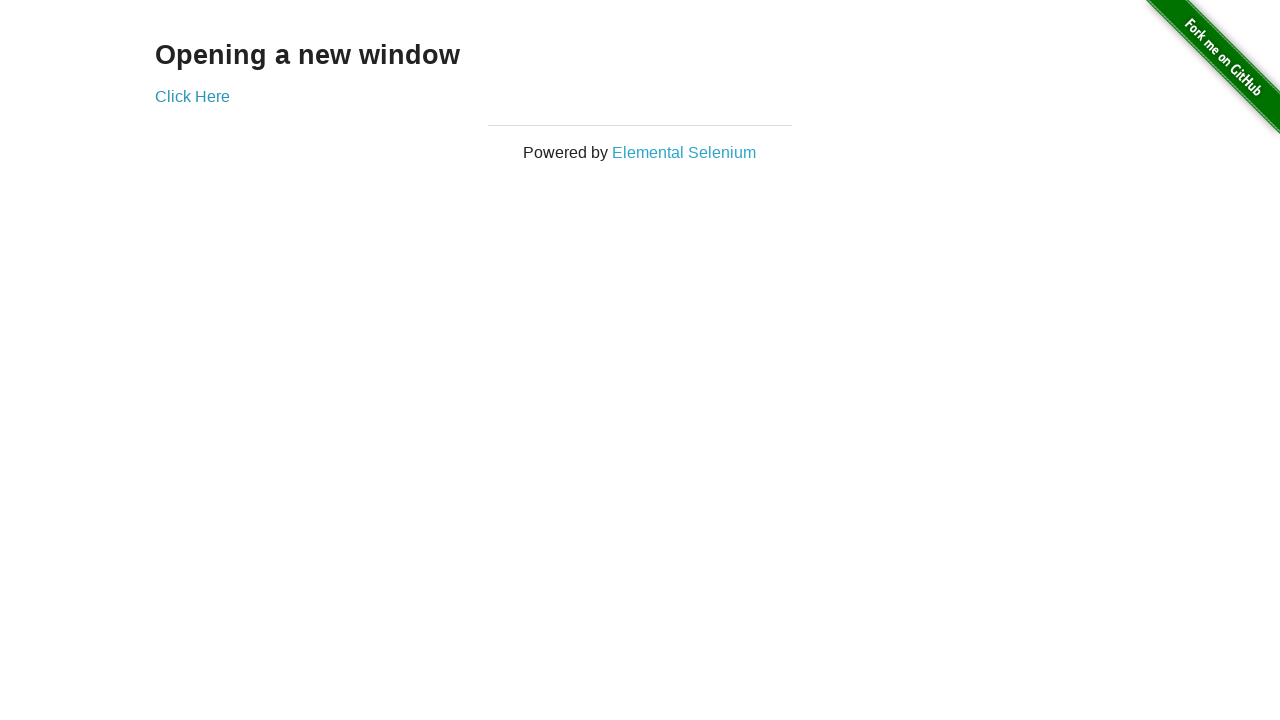

Verified original window is in focus with correct title
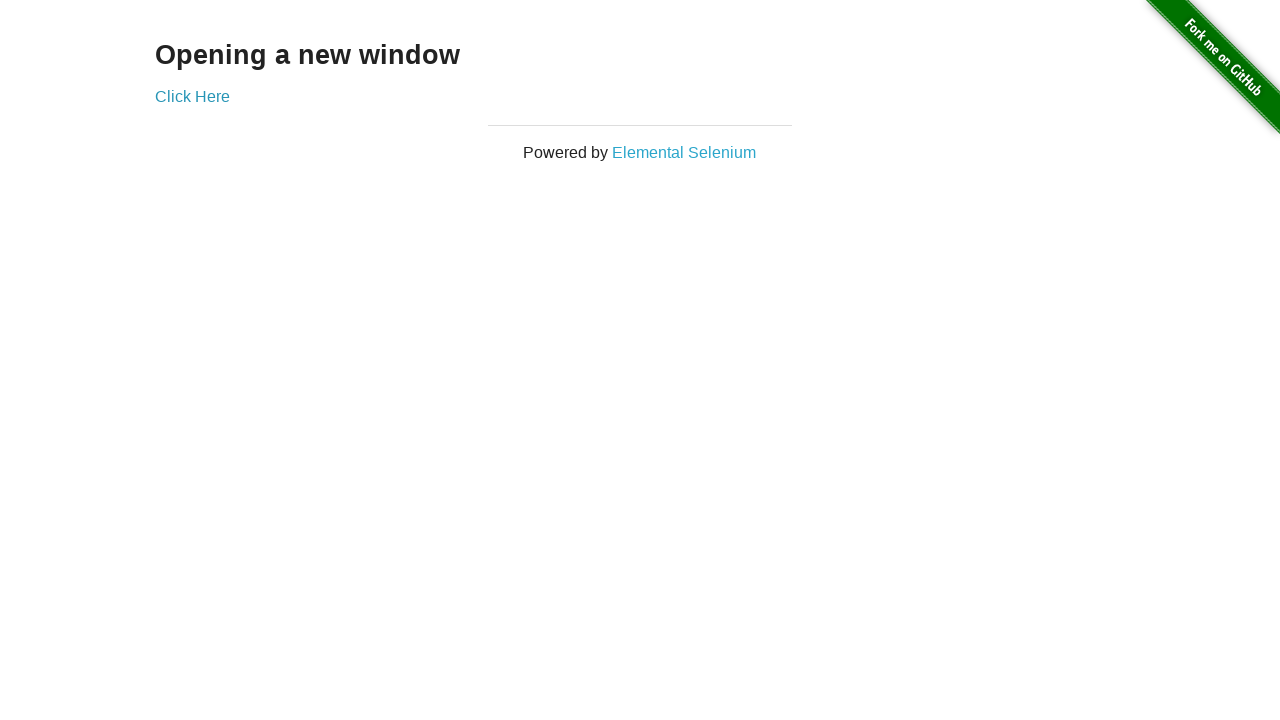

Switched focus to new window
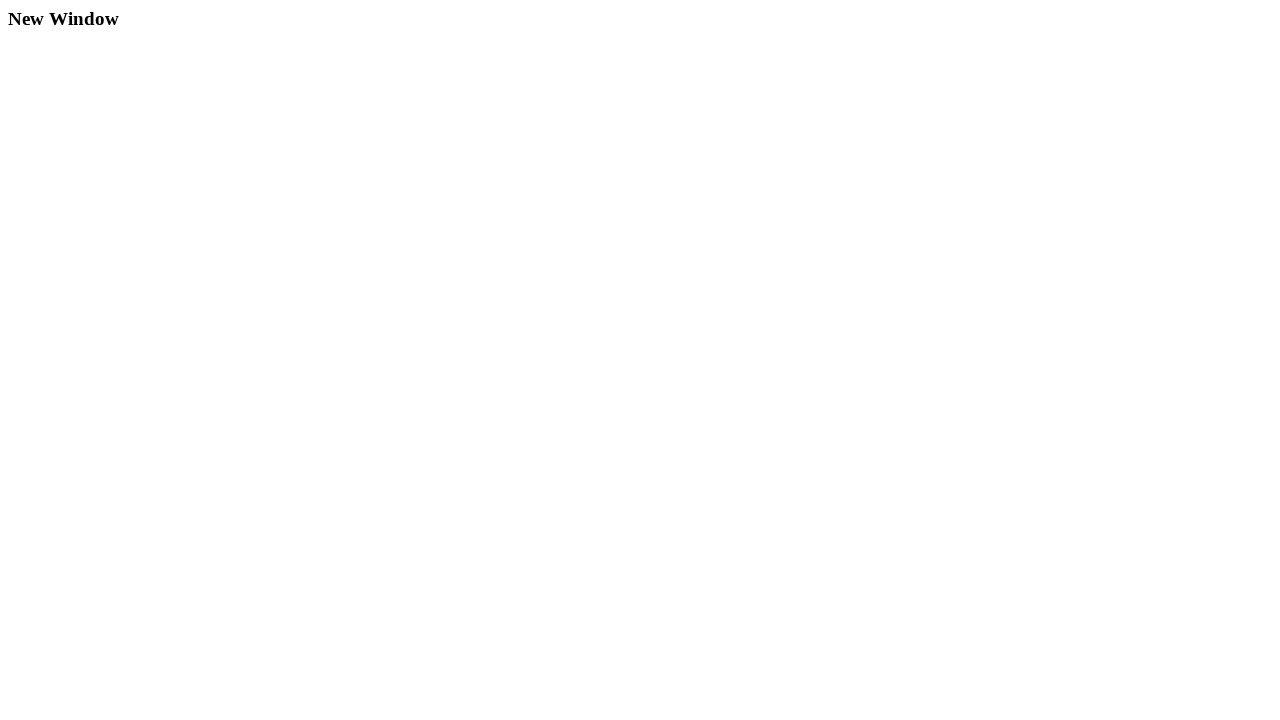

Verified new window is in focus with correct title
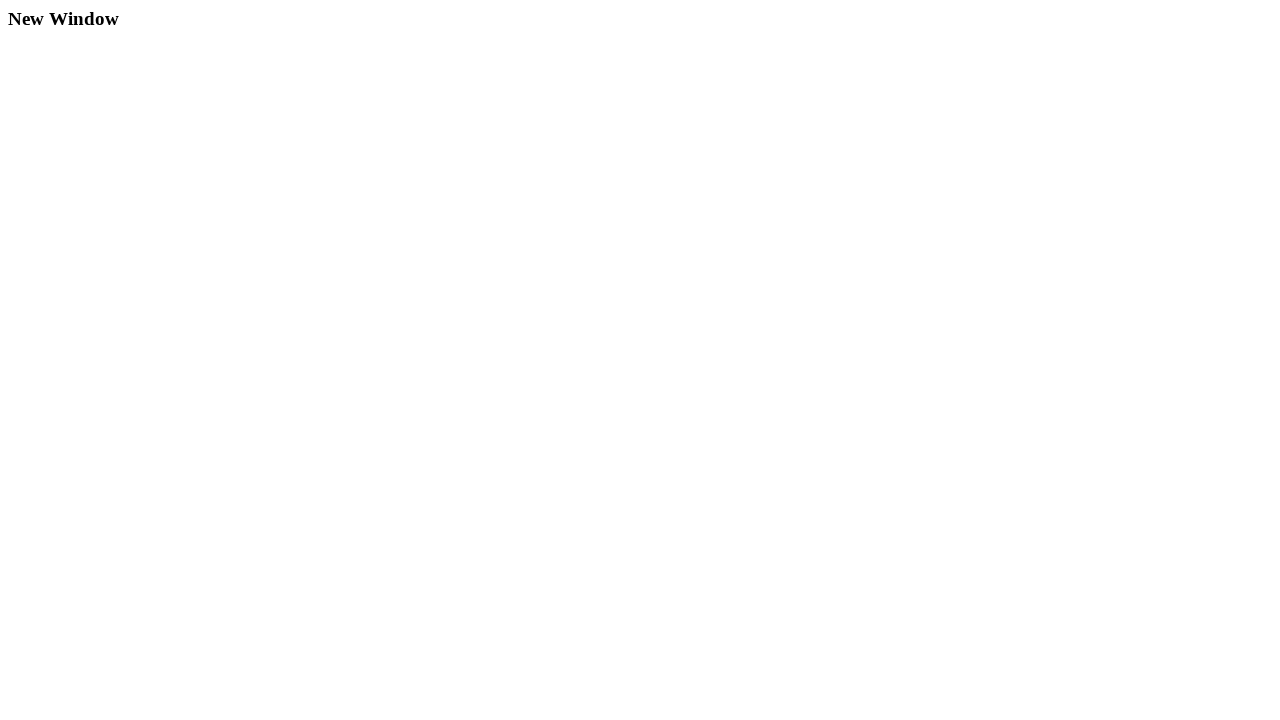

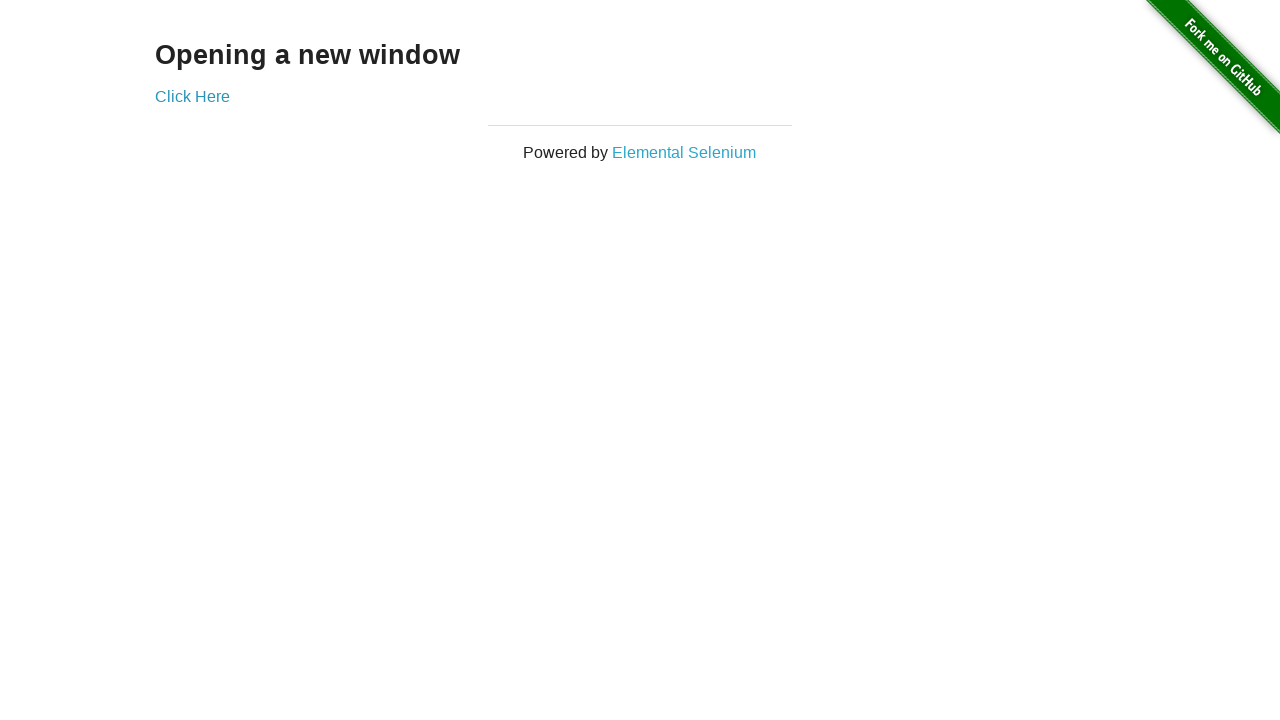